Verifies that the login button on the NextBaseCRM login page displays the expected text "Log In" by checking the value attribute of the login button element.

Starting URL: https://login1.nextbasecrm.com/

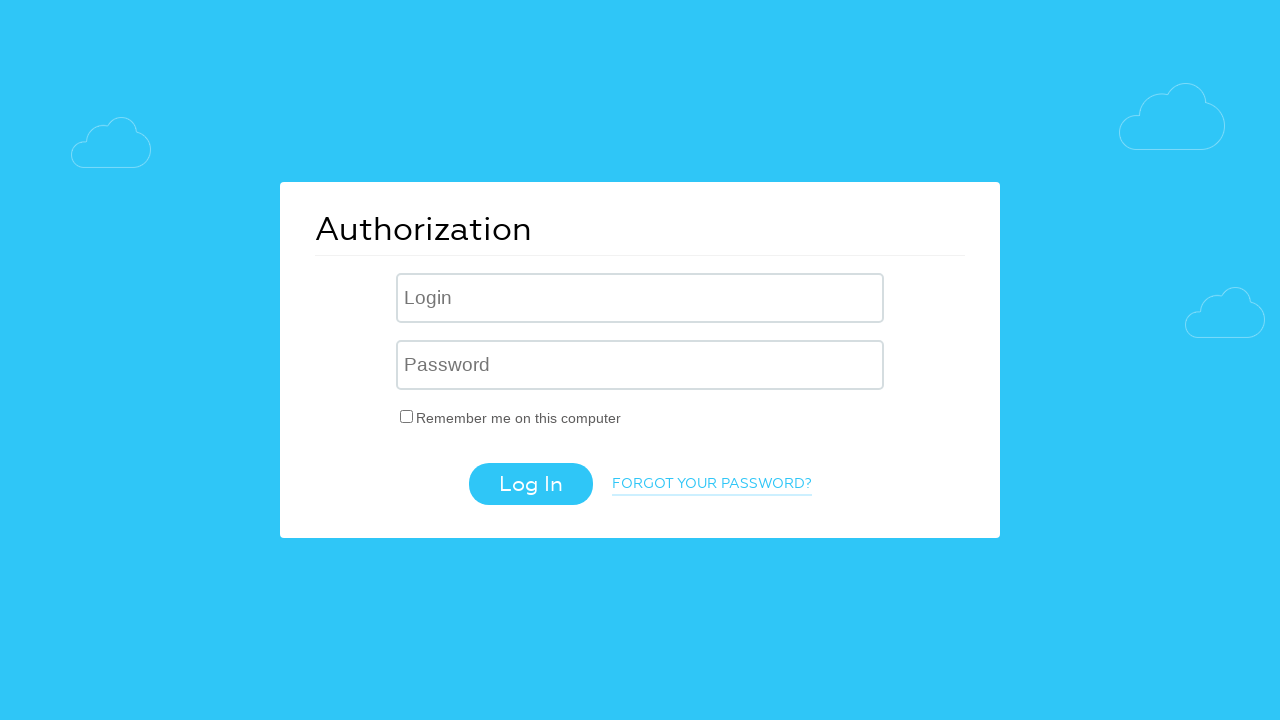

Located login button using CSS selector input[value='Log In']
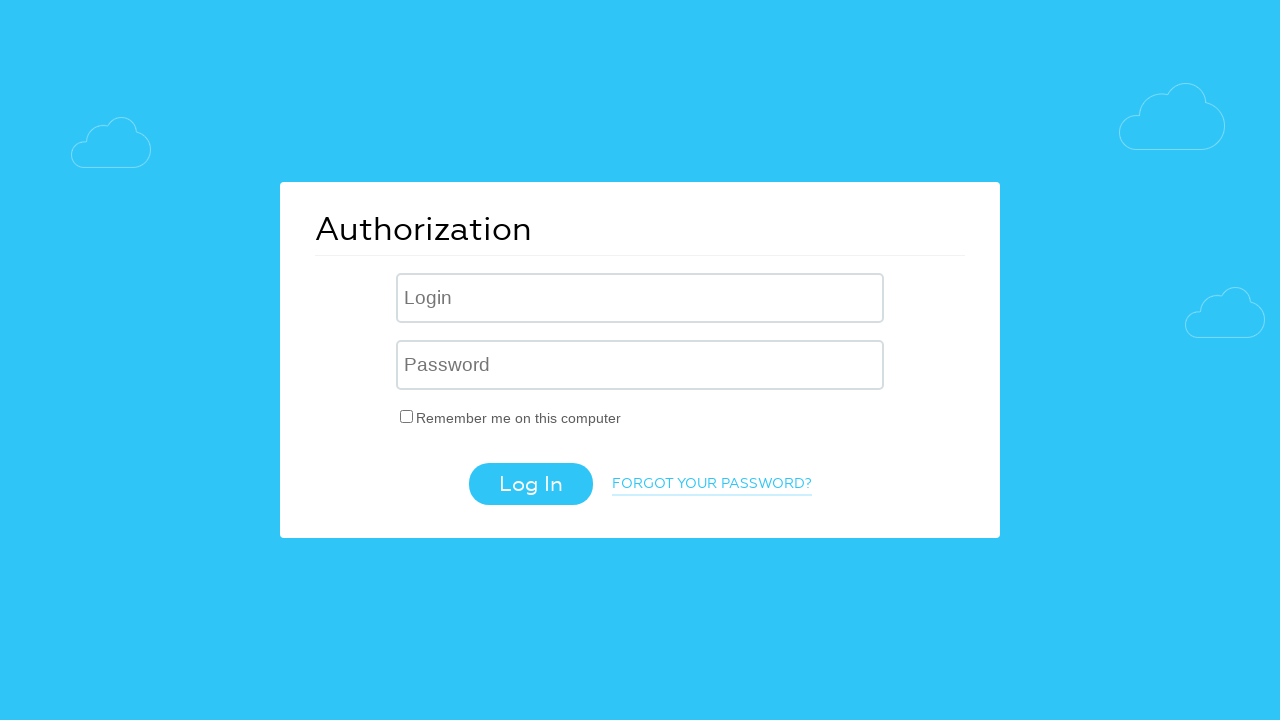

Login button is now visible on the page
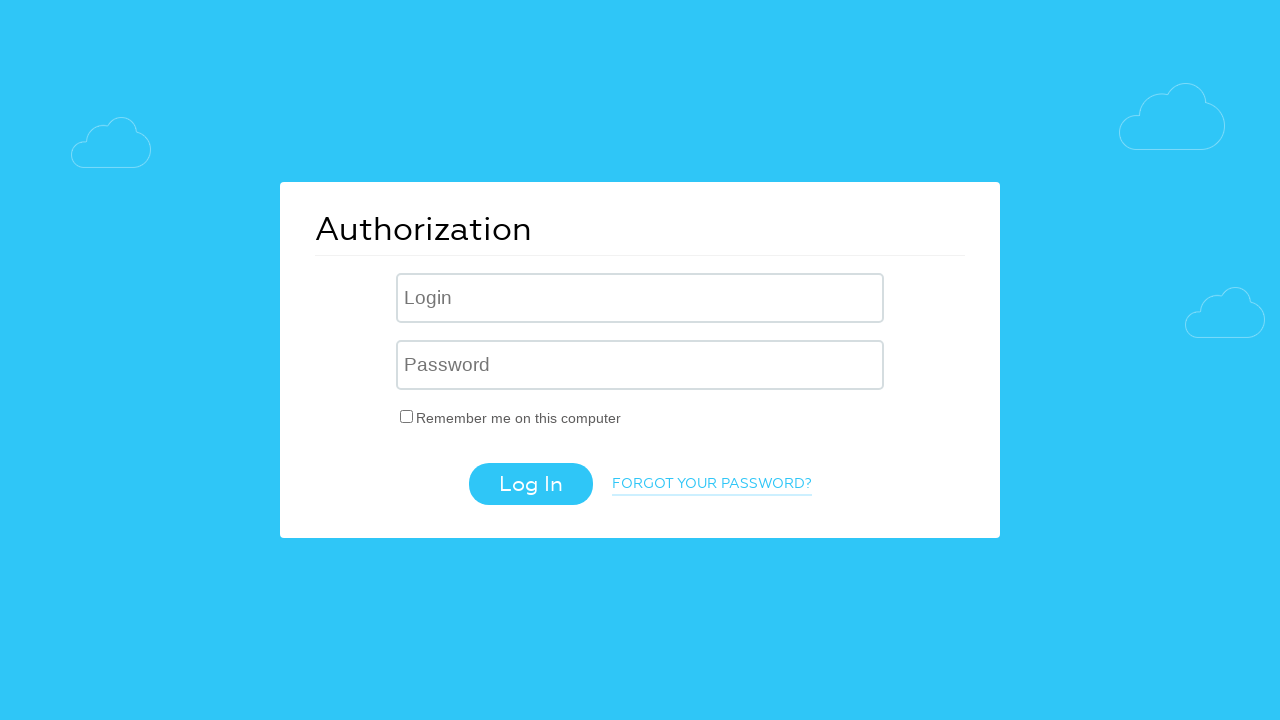

Retrieved value attribute from login button: 'Log In'
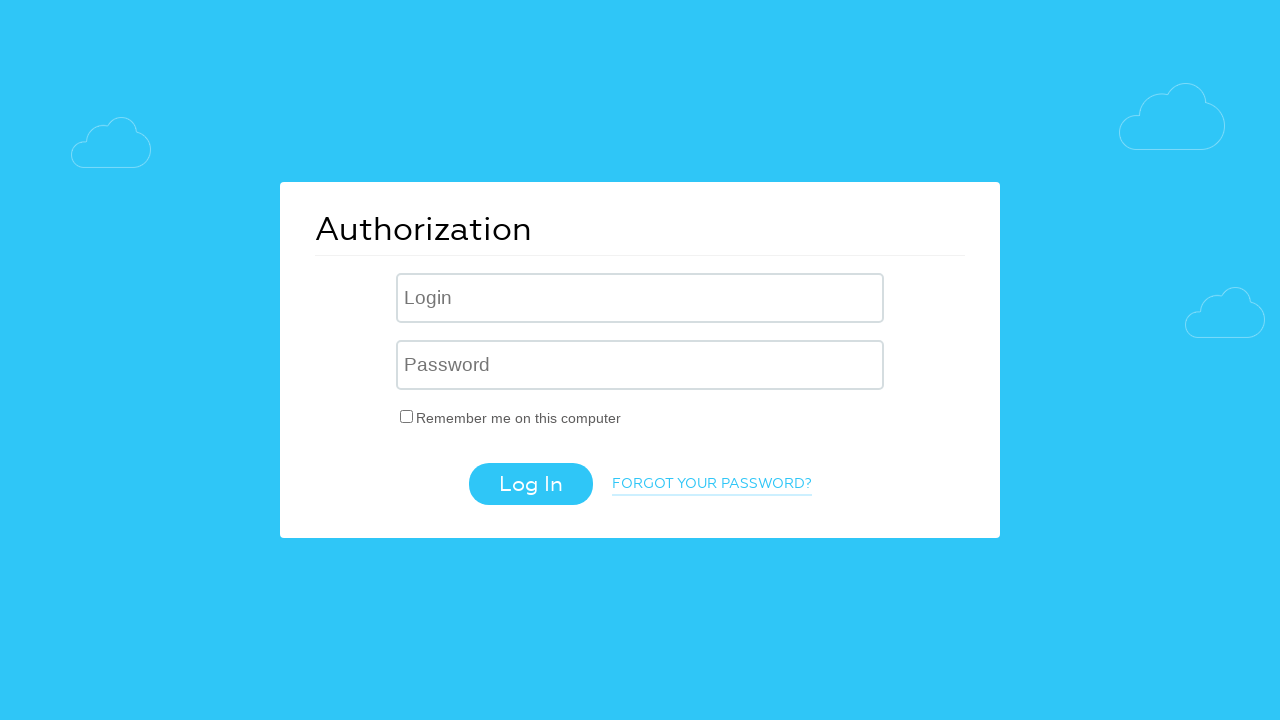

Set expected button text to 'Log In'
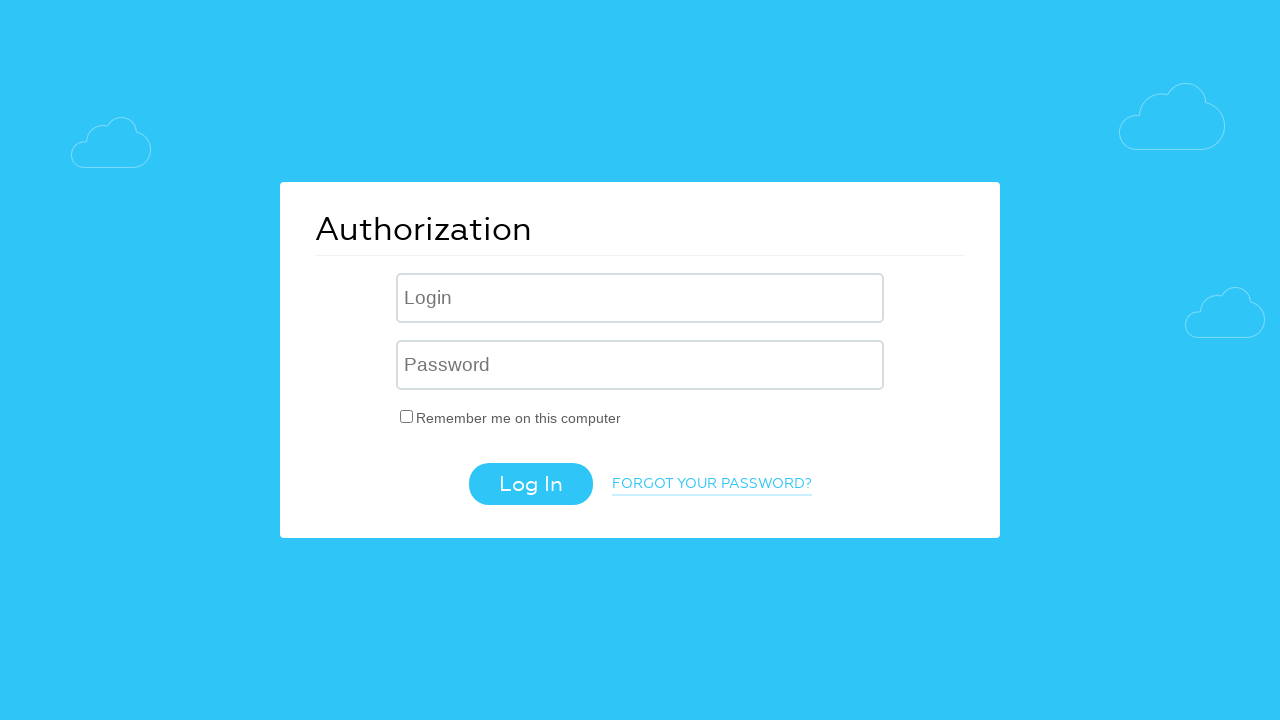

Assertion passed: Login button text 'Log In' matches expected text 'Log In'
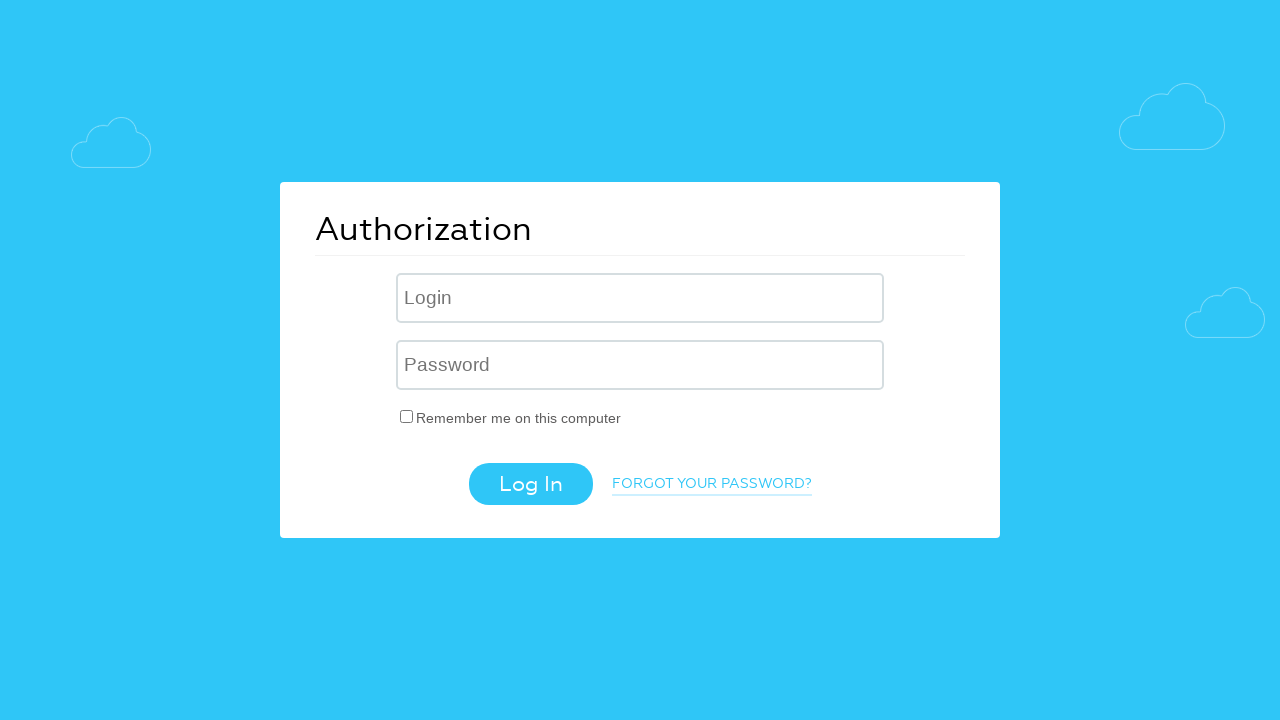

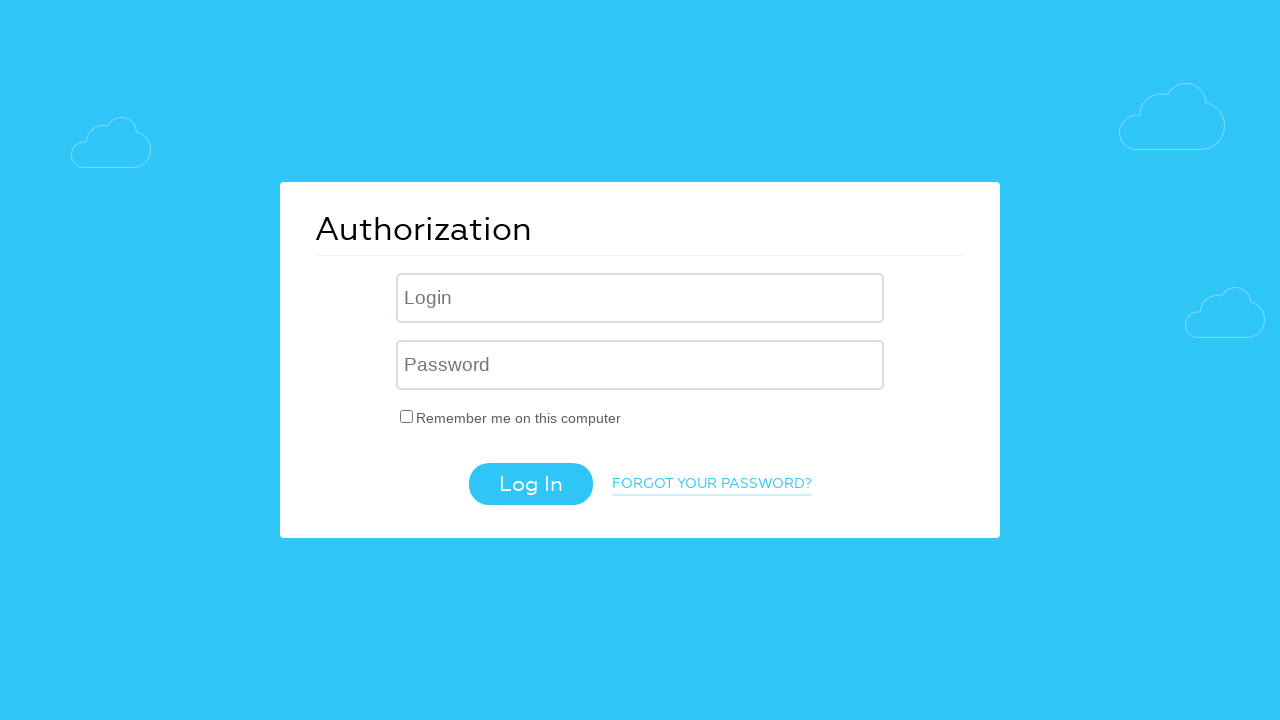